Navigates to Tata Cliq website and retrieves the page title and URL information

Starting URL: https://www.tatacliq.com/

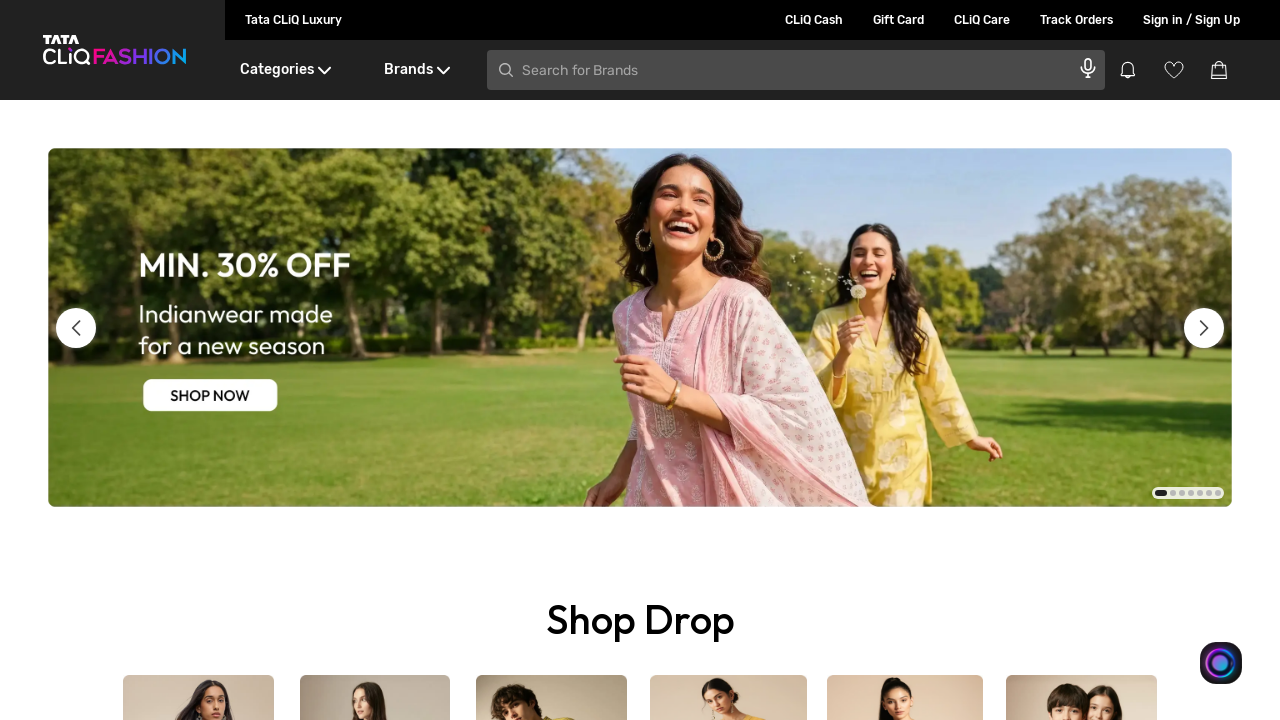

Waited for page to reach networkidle load state
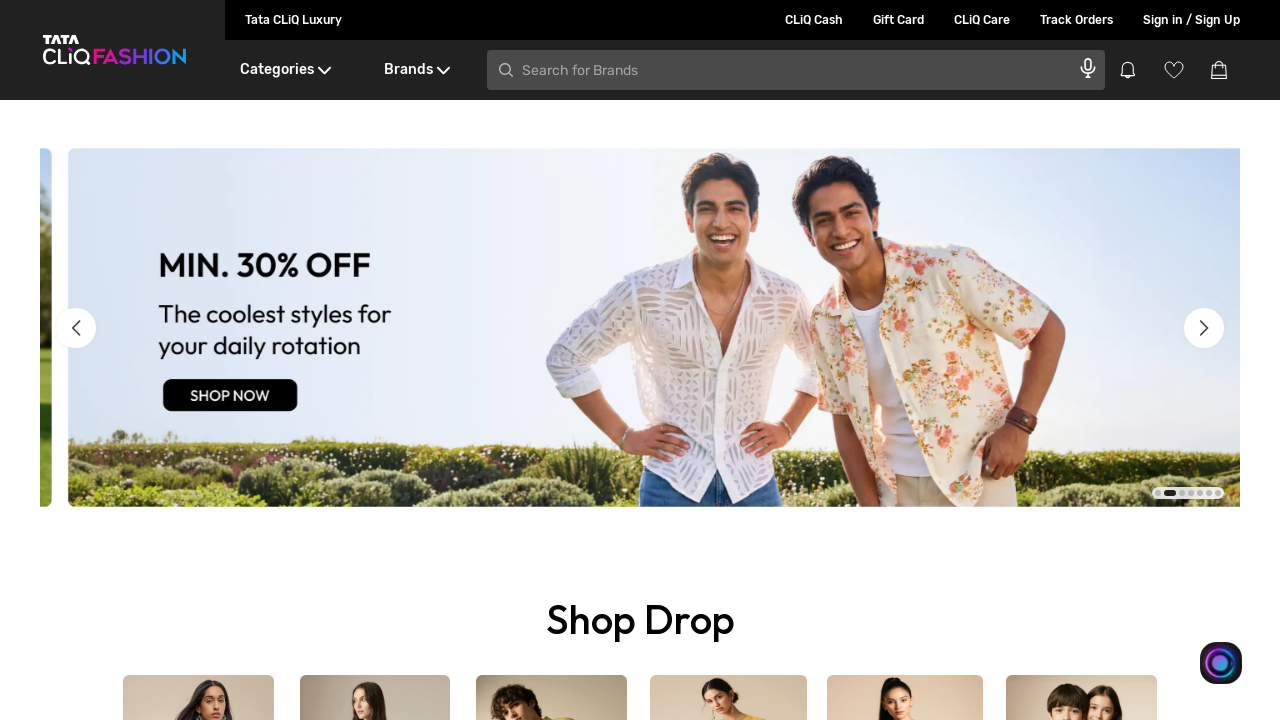

Retrieved page title: 'Online Fashion & Lifestyle Shopping for Women, Men & Kids in India - Tata CLiQ'
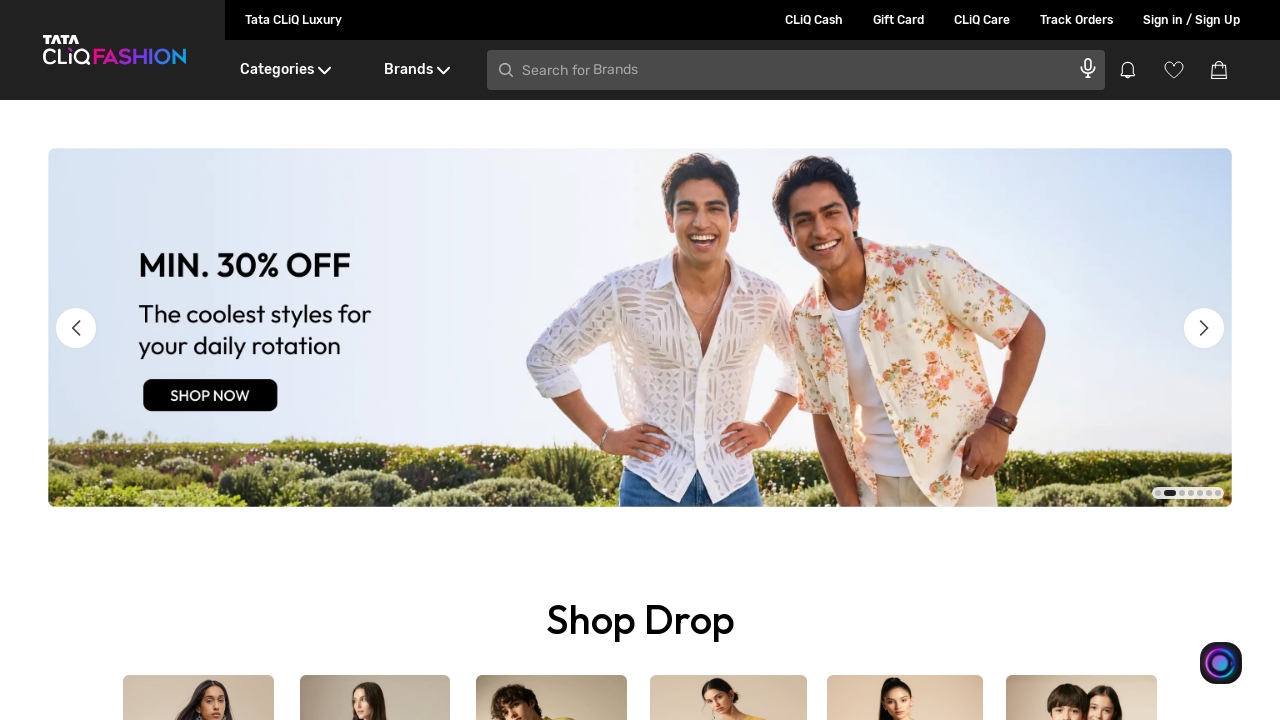

Retrieved current URL: 'https://www.tatacliq.com/'
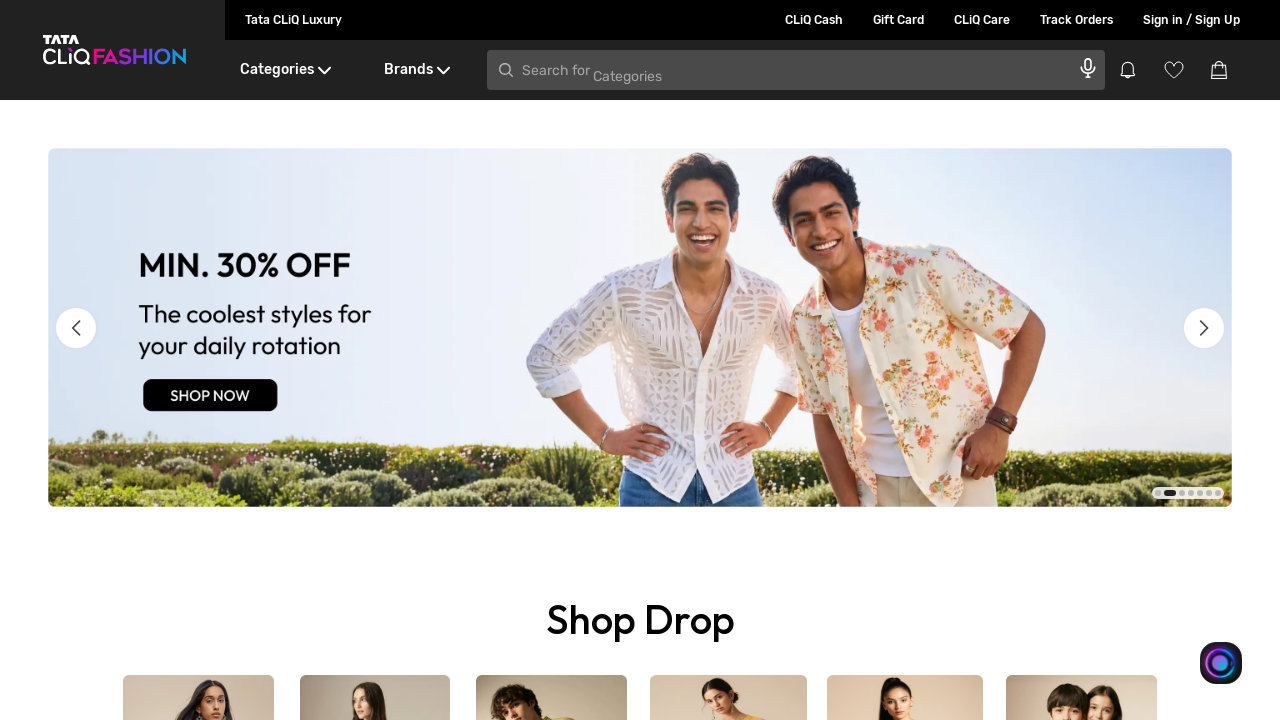

Verified page title is not empty
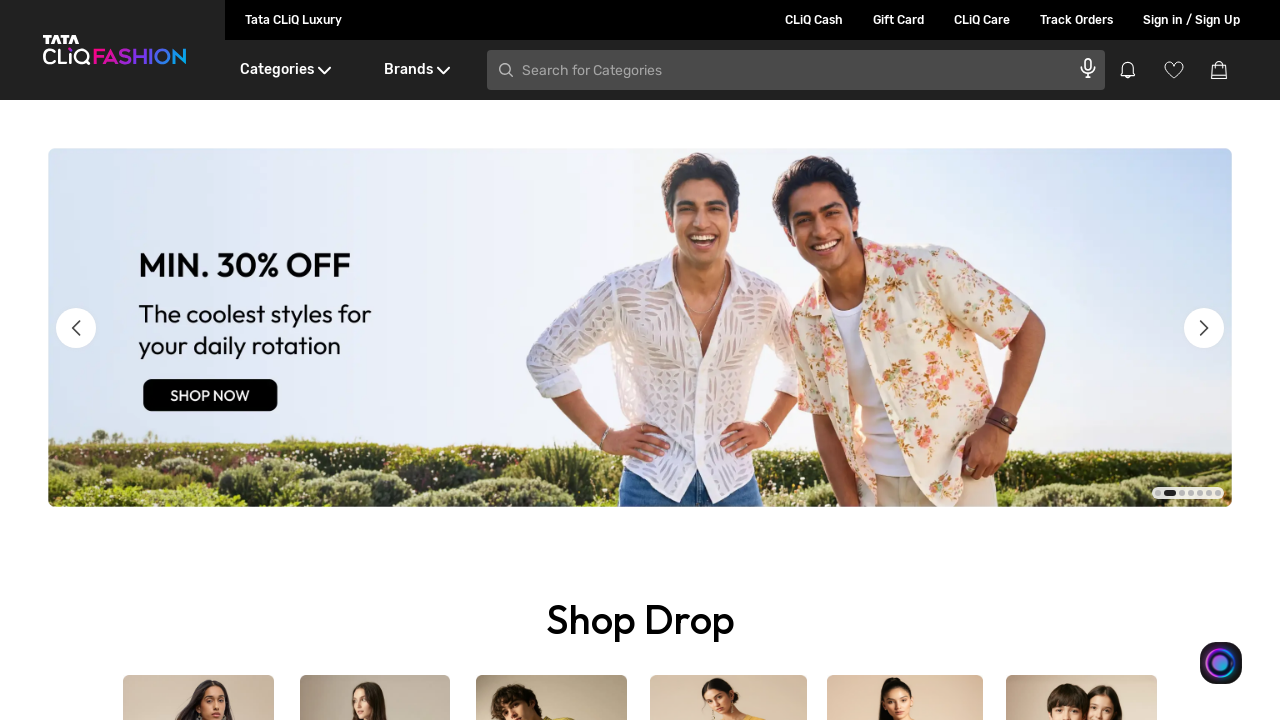

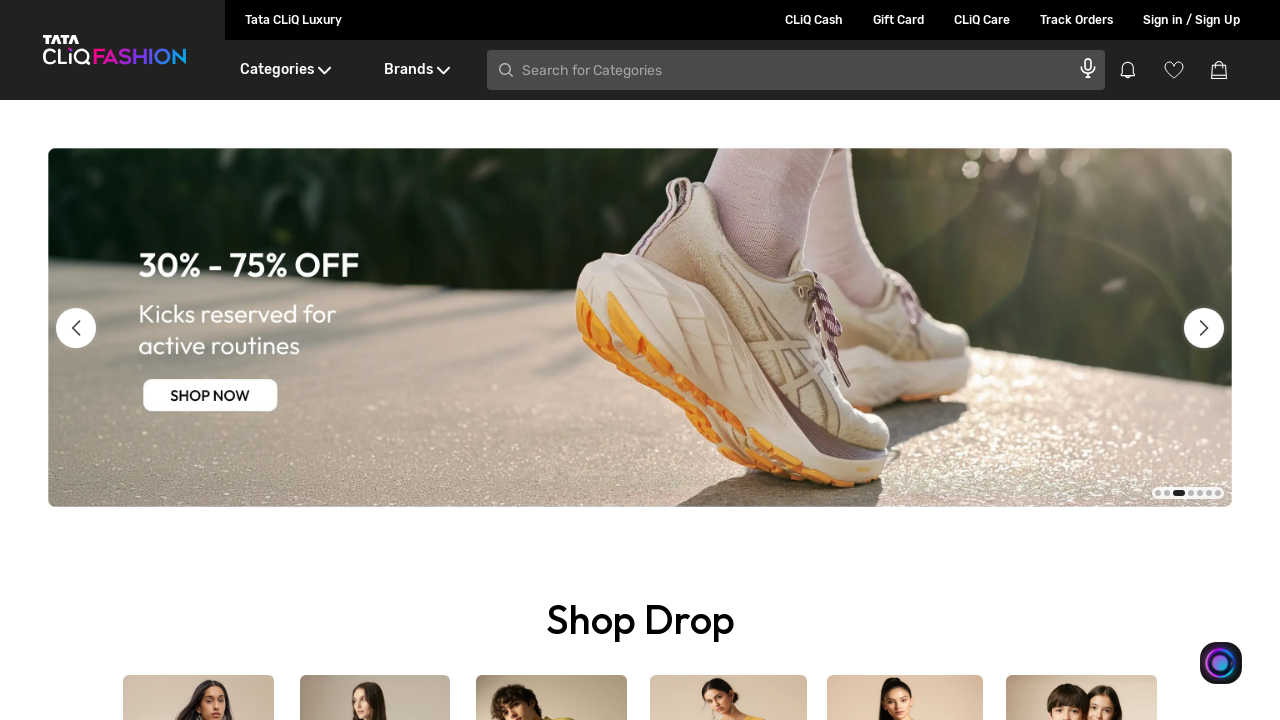